Tests radio button selection and verification

Starting URL: http://www.echoecho.com/htmlforms10.htm

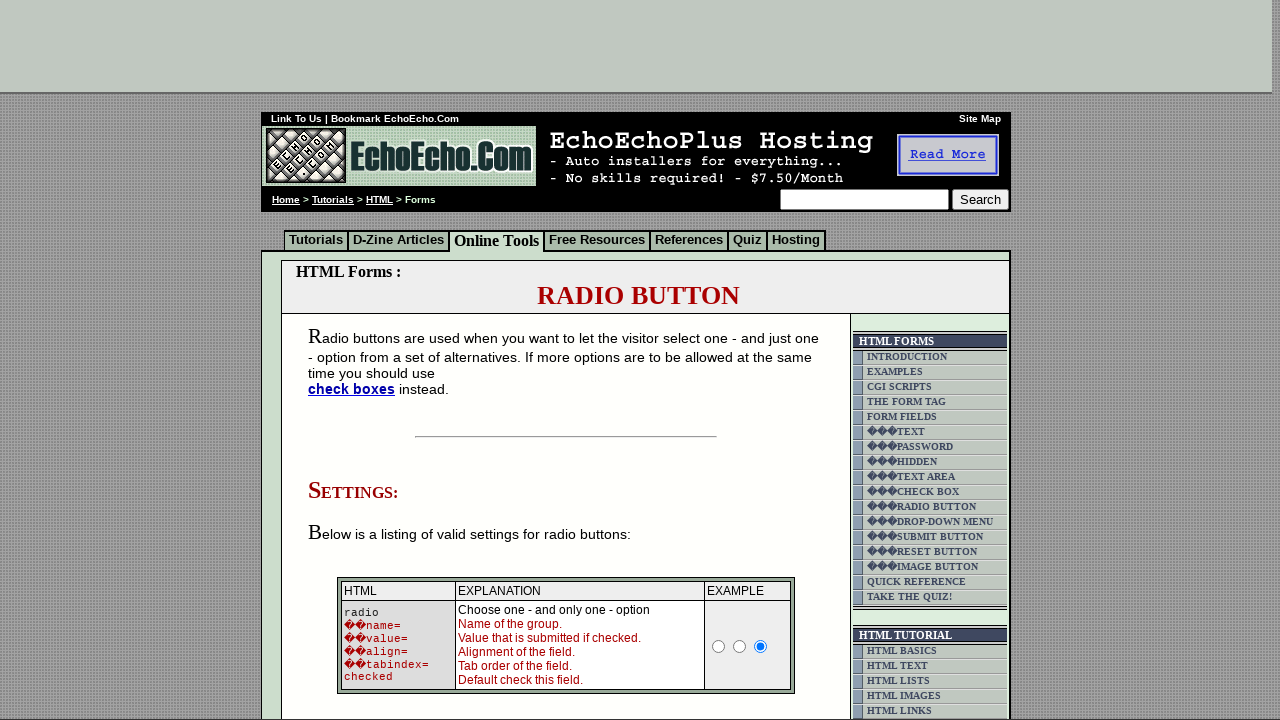

Navigated to radio button form page
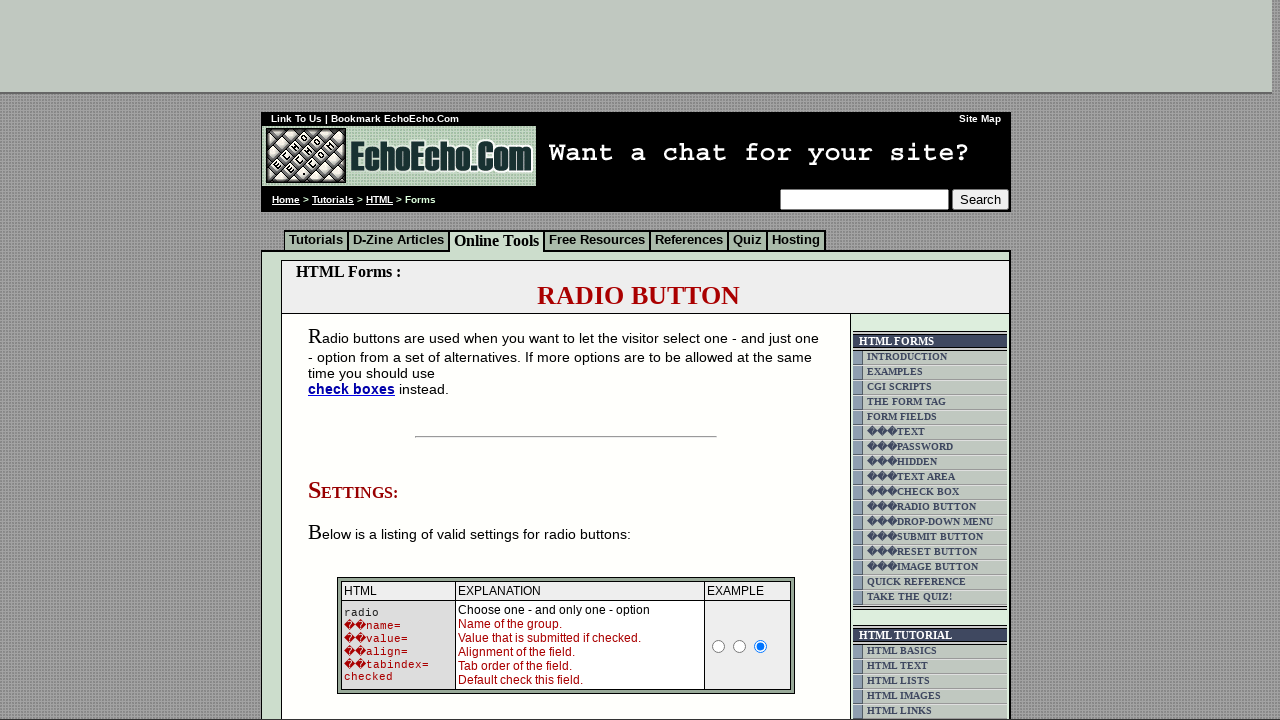

Clicked Milk radio button at (356, 360) on input[value='Milk']
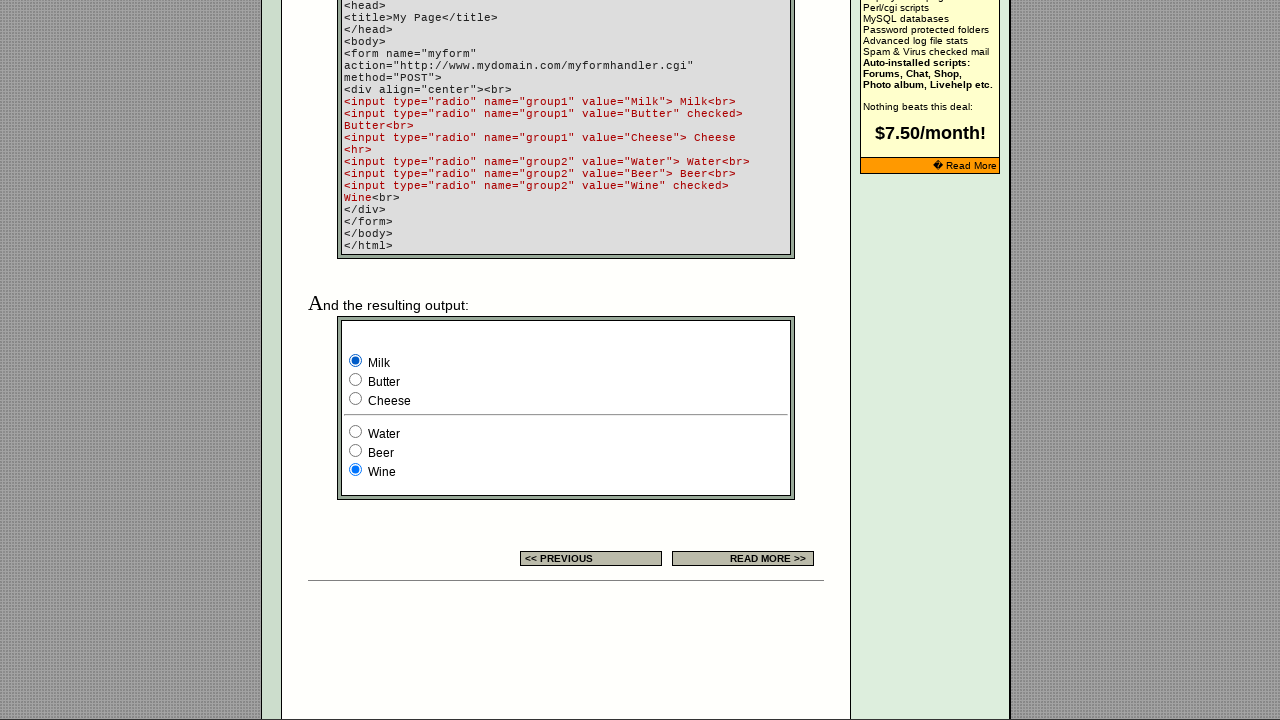

Verified that Milk radio button is selected
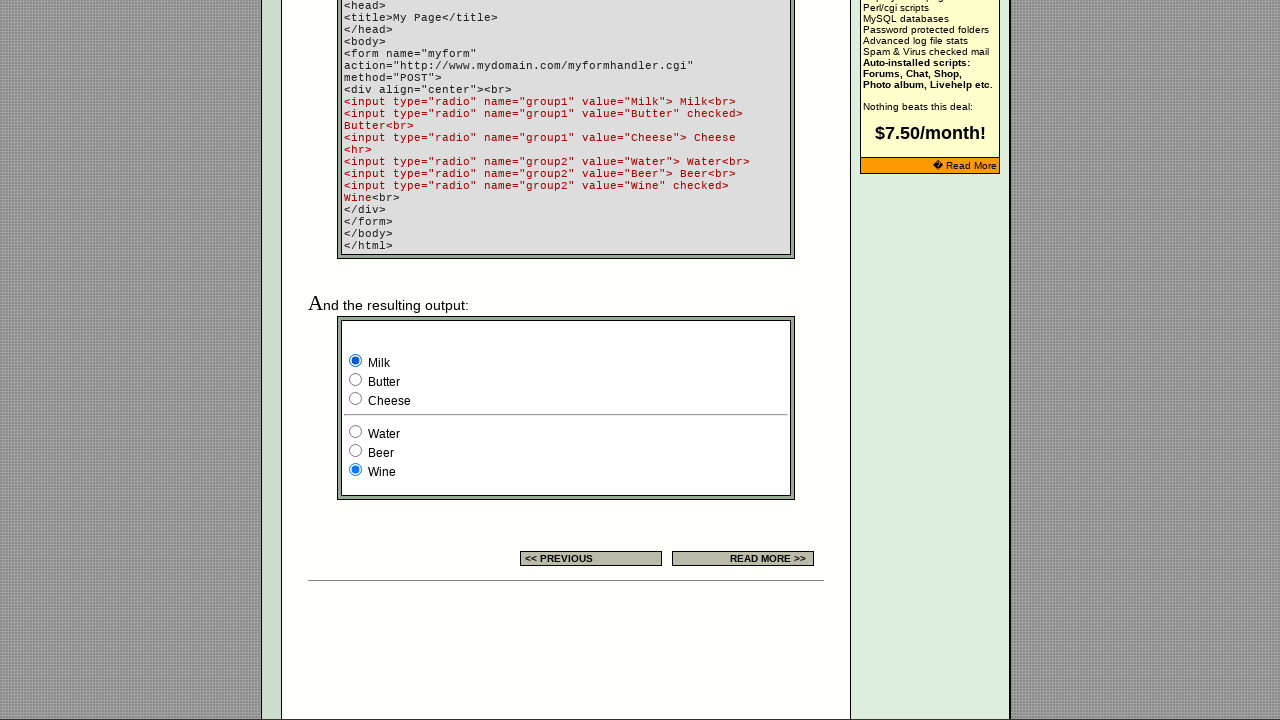

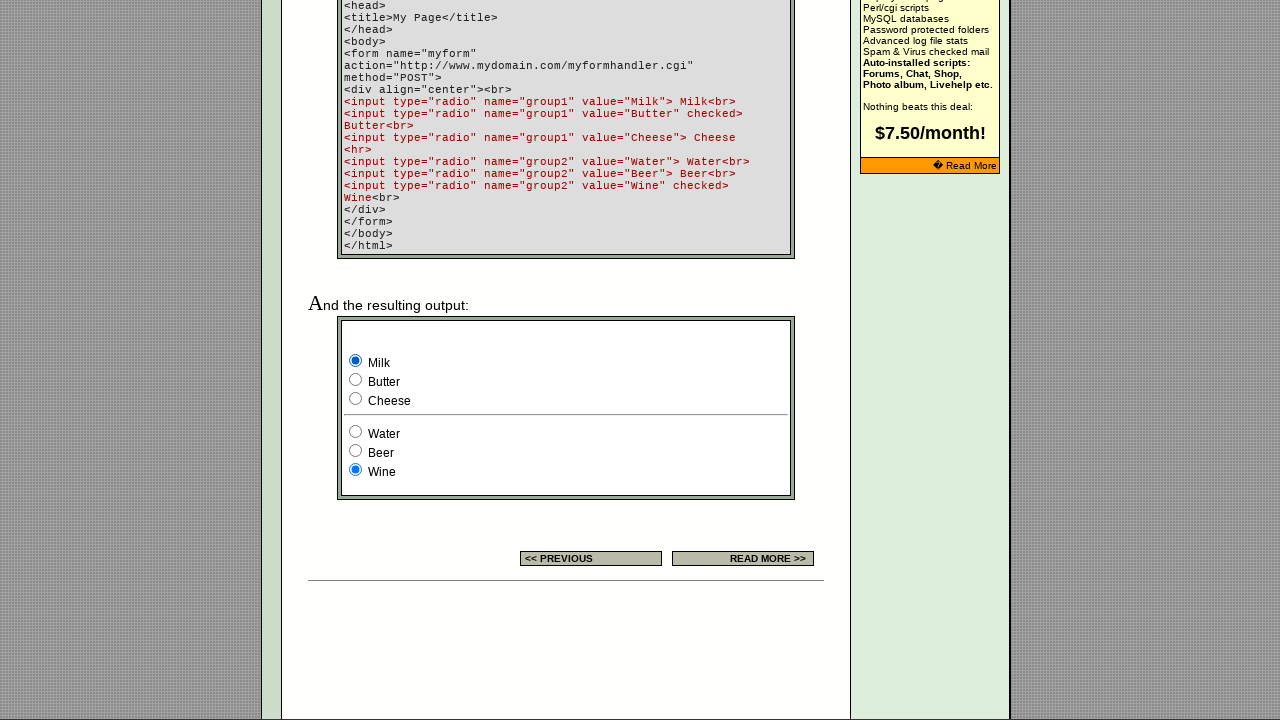